Tests window handling functionality by opening a new window, switching between windows, and verifying the window switch was successful

Starting URL: https://www.leafground.com/window.xhtml

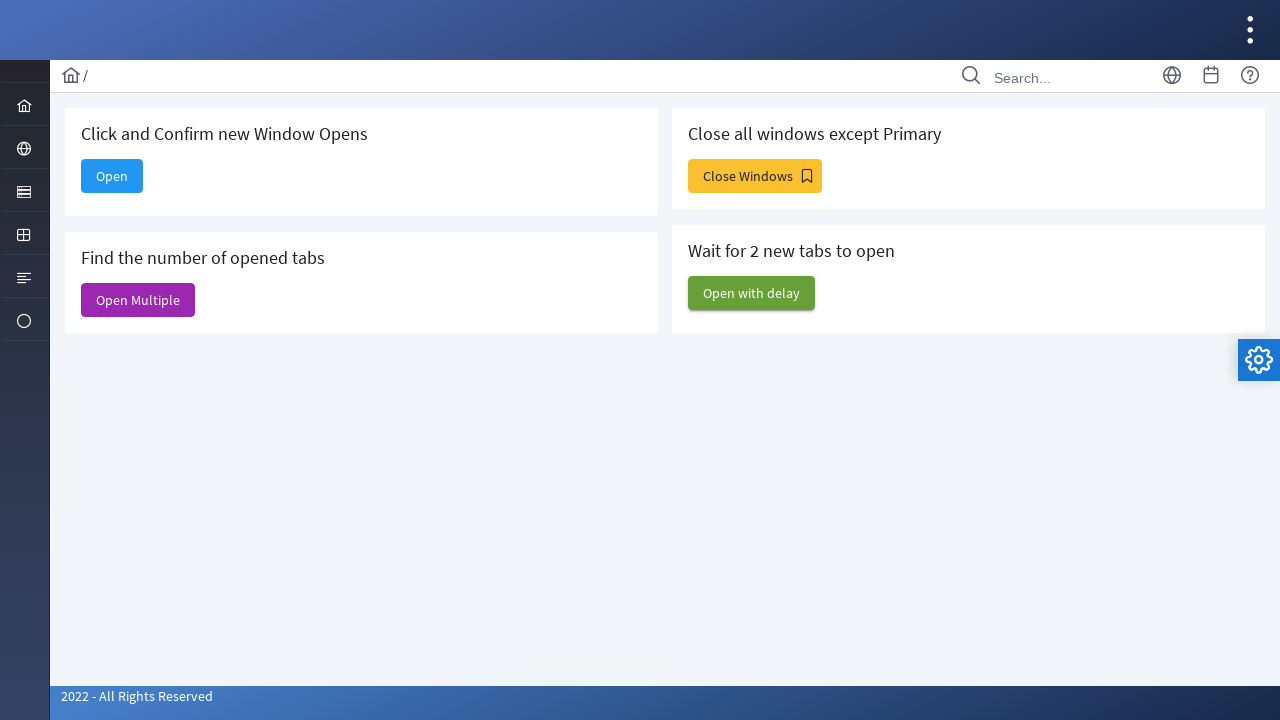

Retrieved parent window title
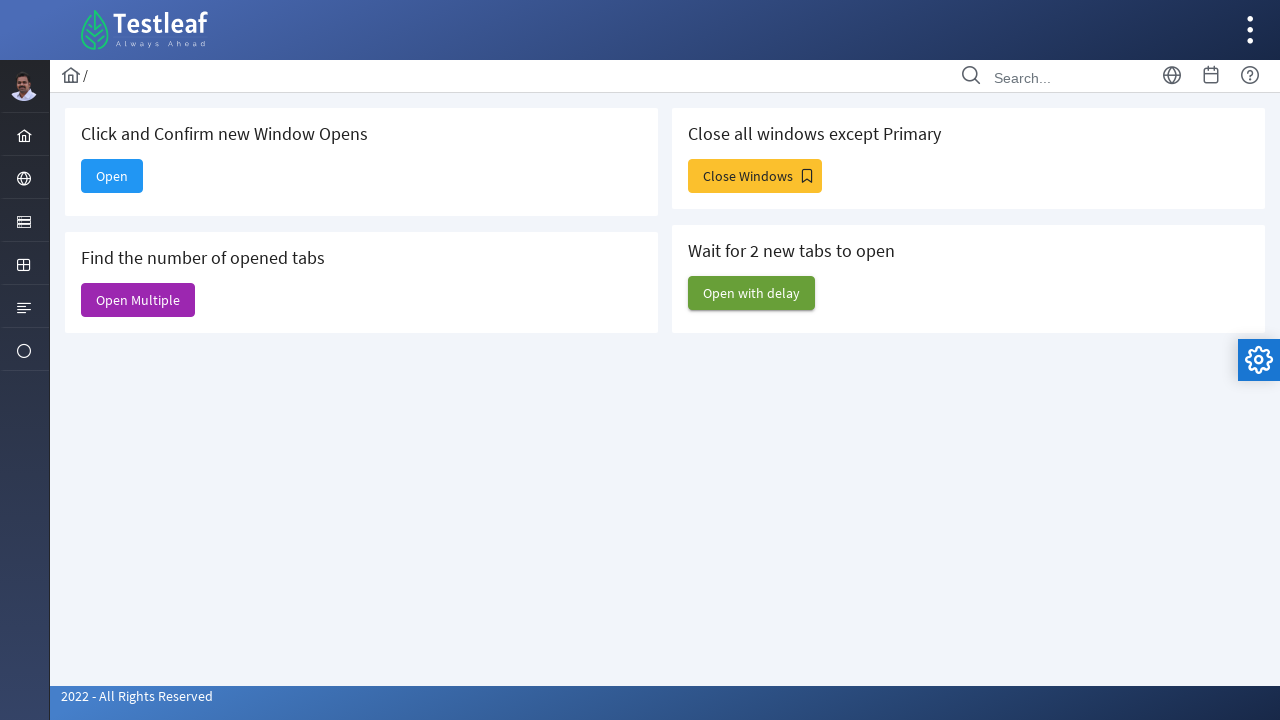

Clicked Open button to open new window at (112, 176) on xpath=//span[text()='Open']
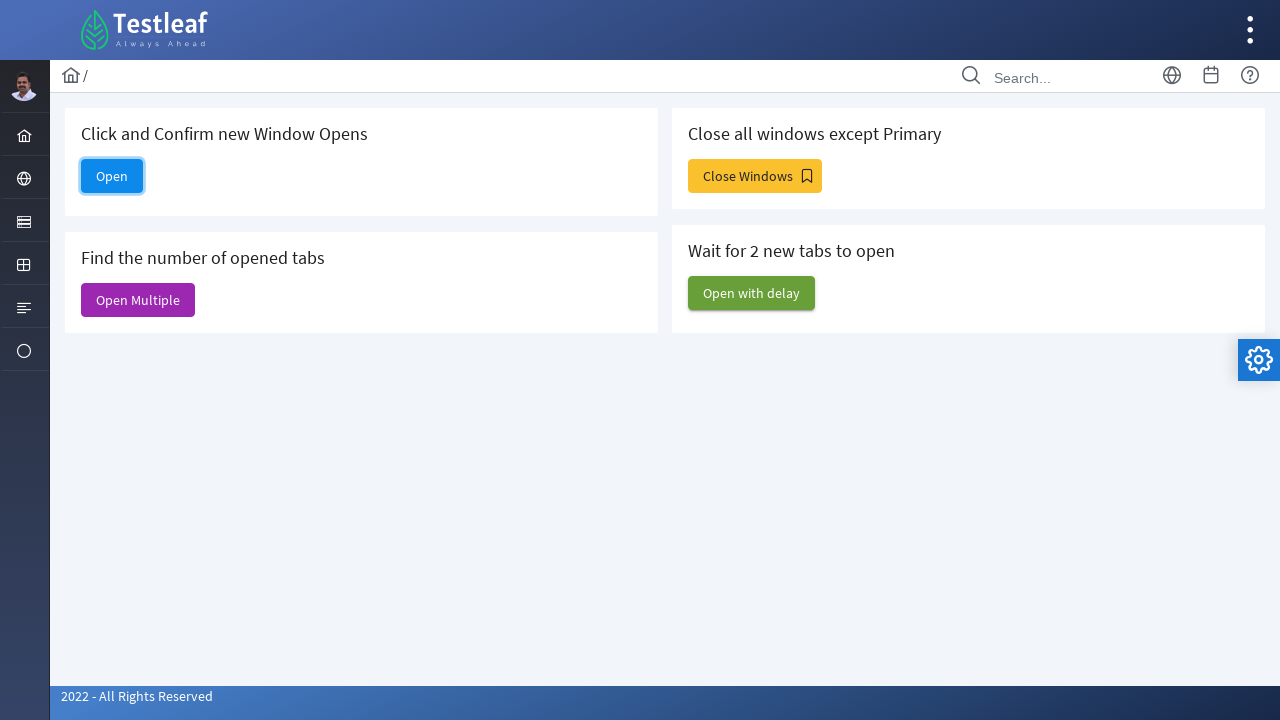

Retrieved child window title
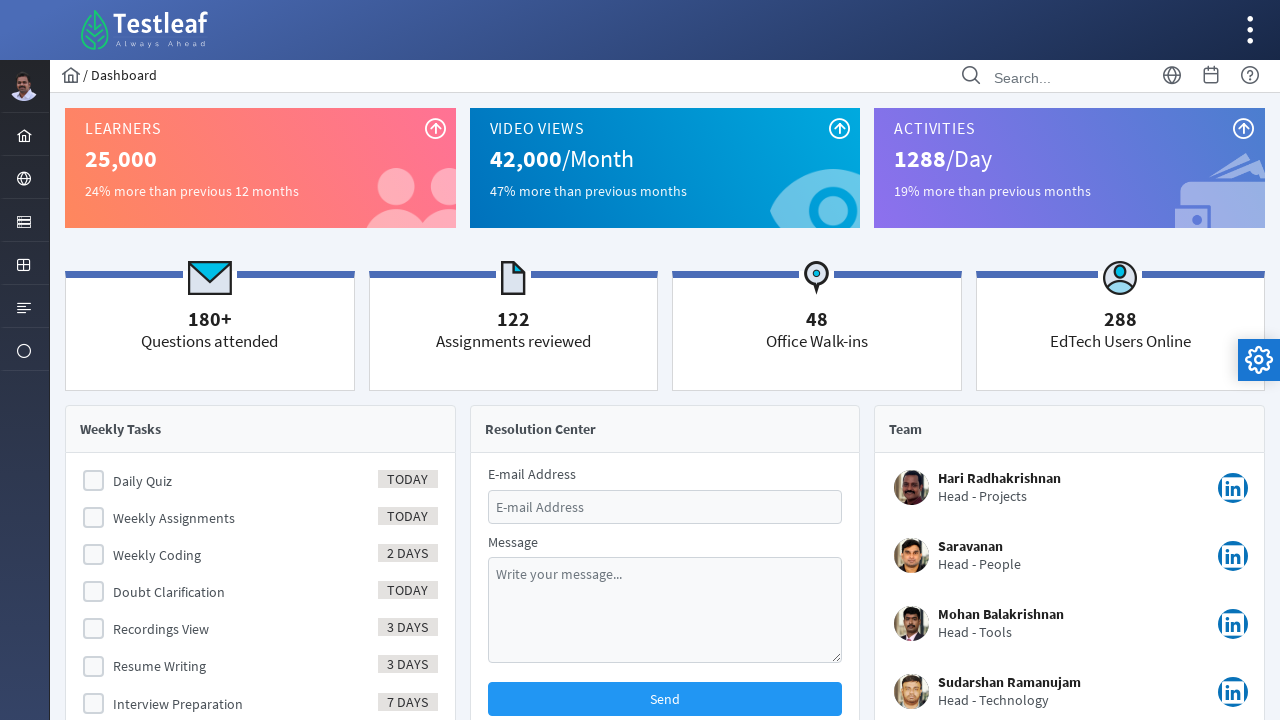

Verified control switched to new window - titles differ
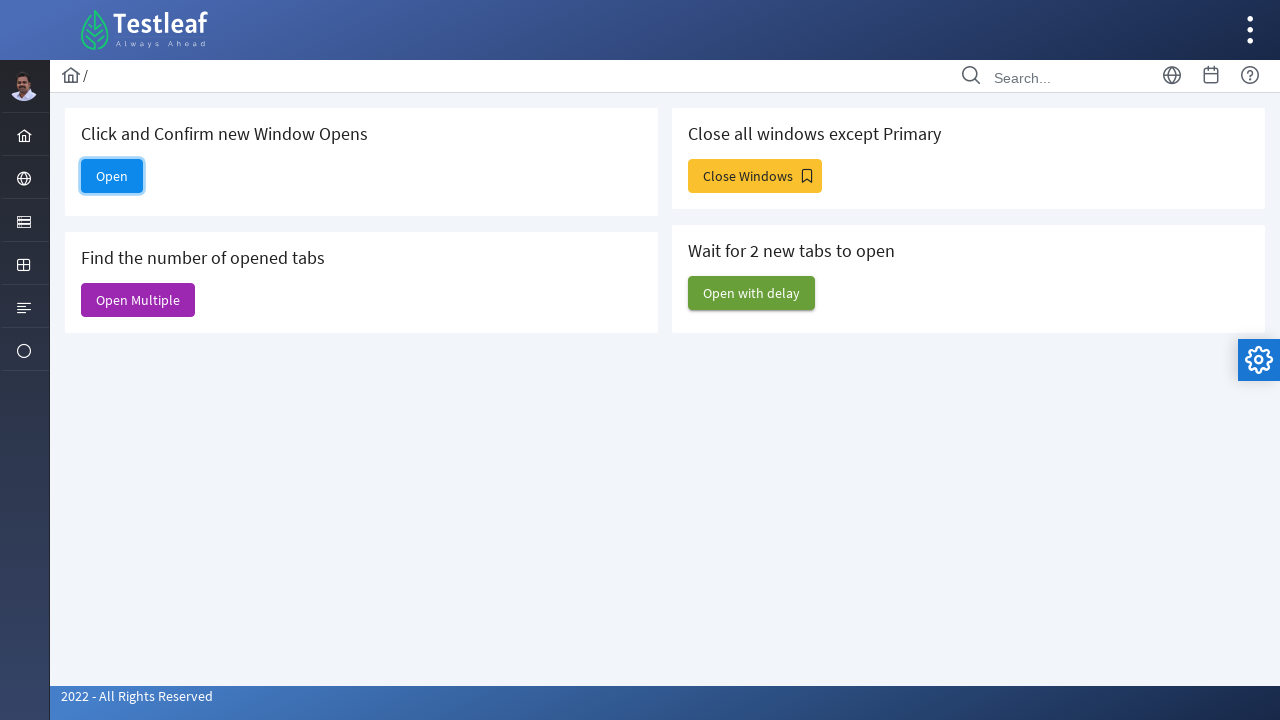

Closed child window
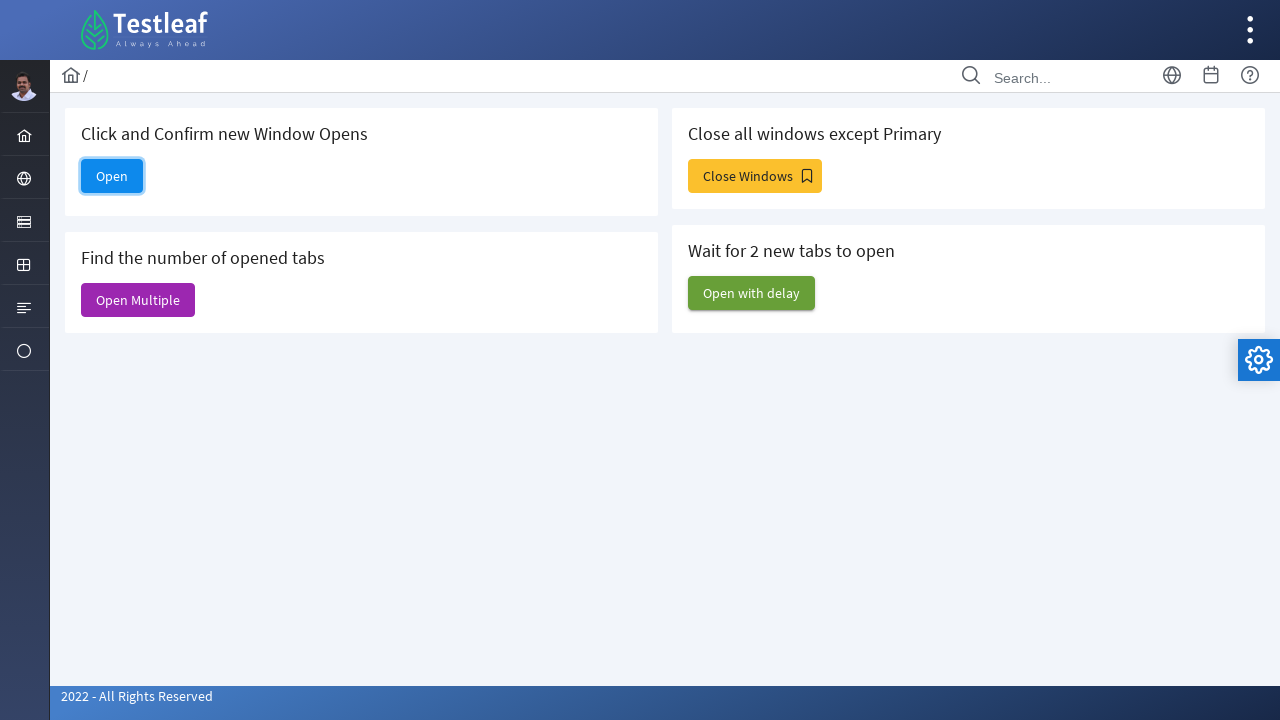

Verified return to parent window and retrieved current title
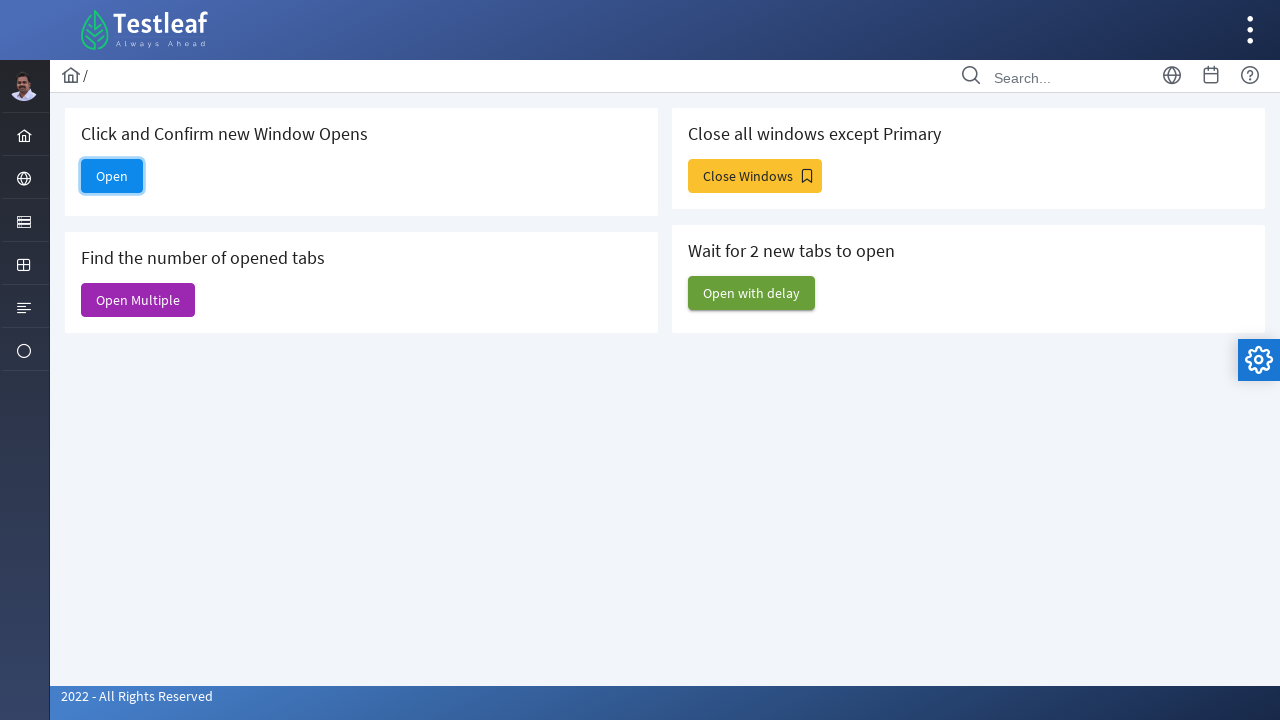

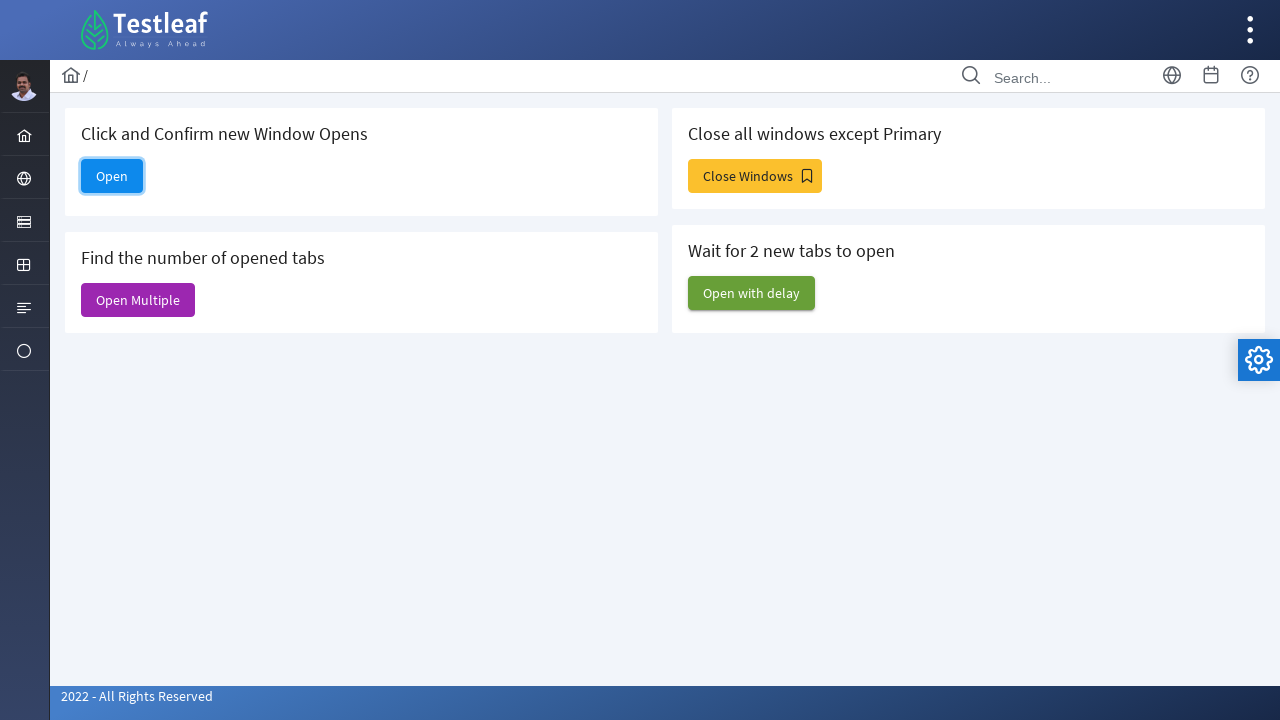